Solves a mathematical problem by reading a value from the page, calculating a result using a logarithmic formula, and submitting the answer along with checkbox and radio button selections

Starting URL: https://suninjuly.github.io/math.html

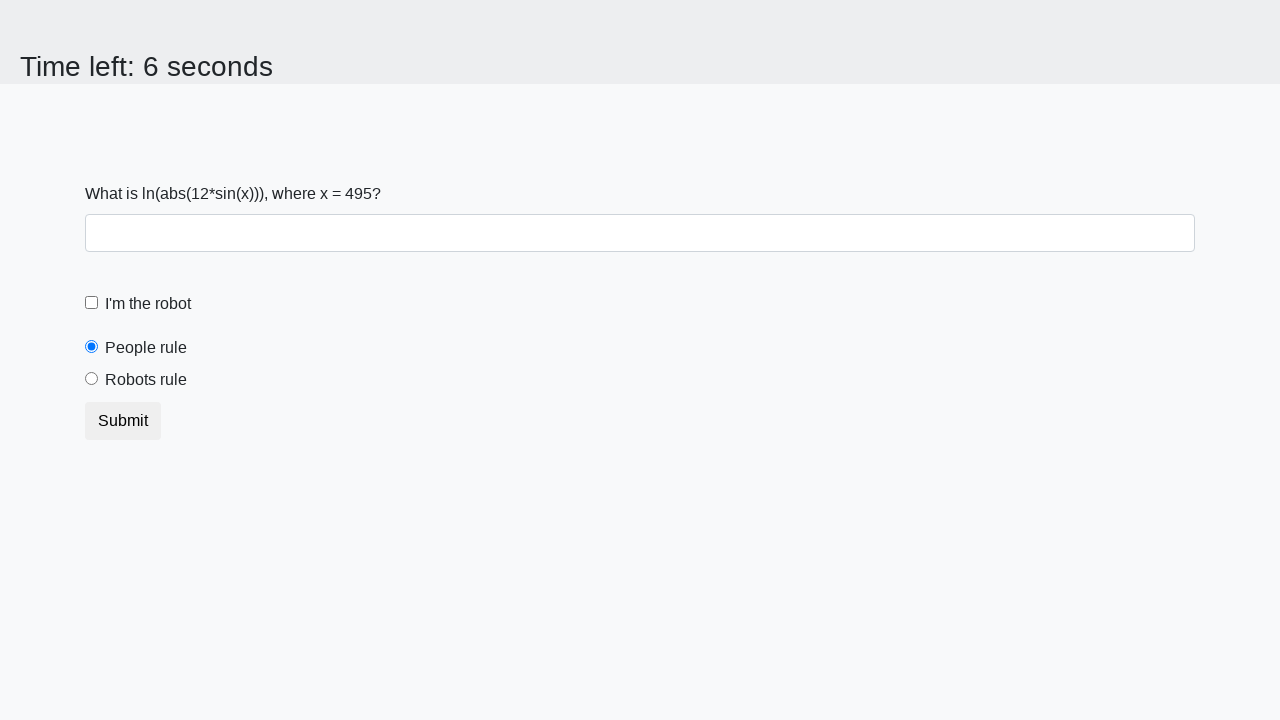

Retrieved x value from page element #input_value
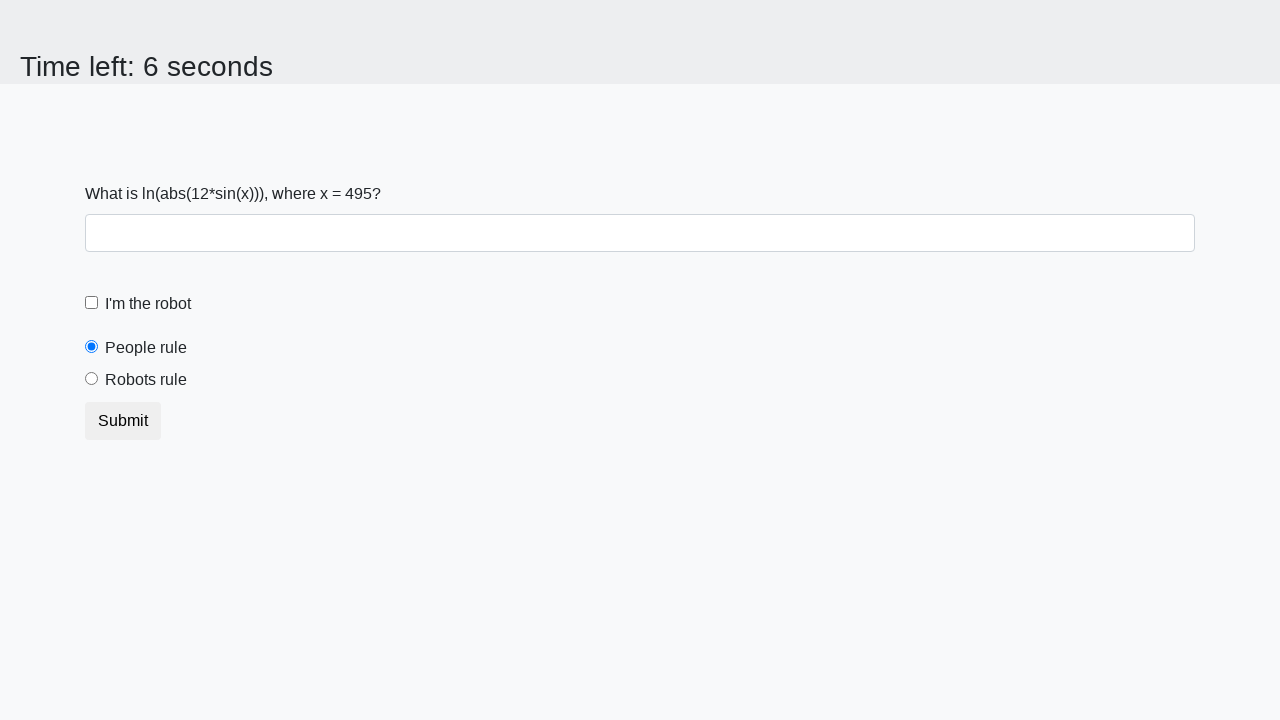

Calculated logarithmic result using formula log(abs(12*sin(x)))
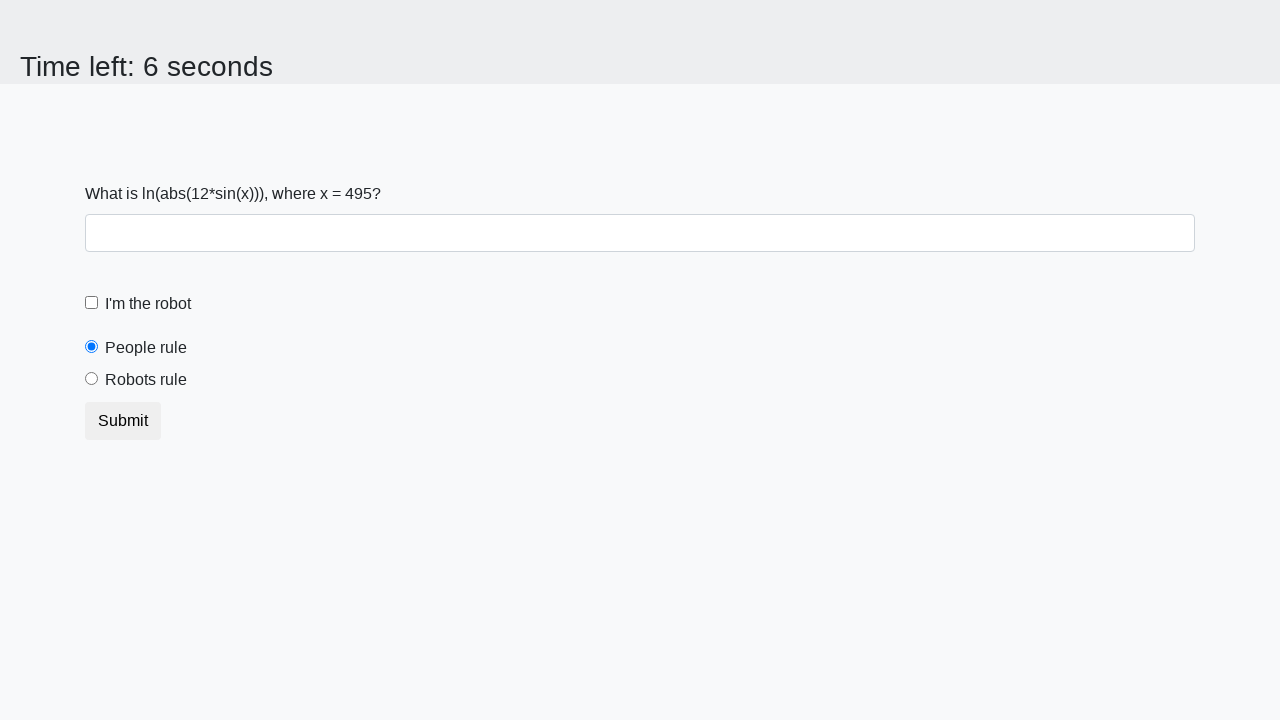

Filled answer field with calculated result on #answer
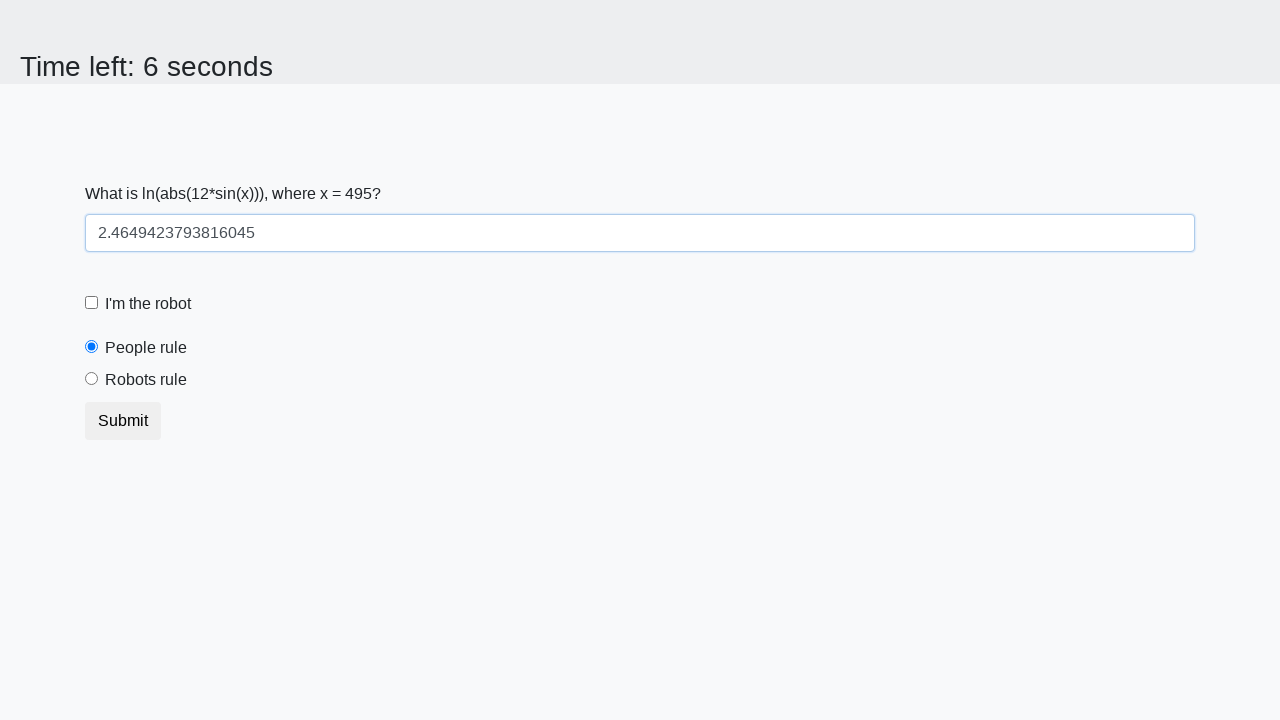

Clicked robot checkbox at (92, 303) on #robotCheckbox
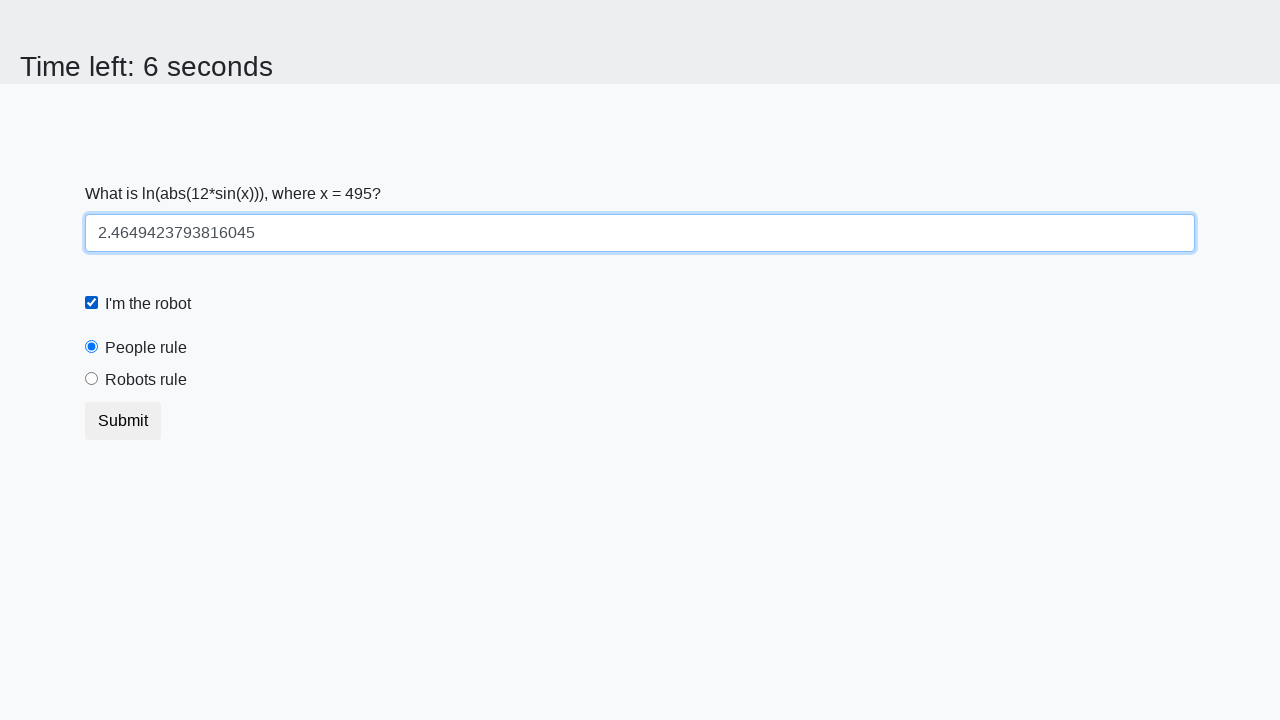

Selected 'robots' radio button option at (92, 379) on [value='robots']
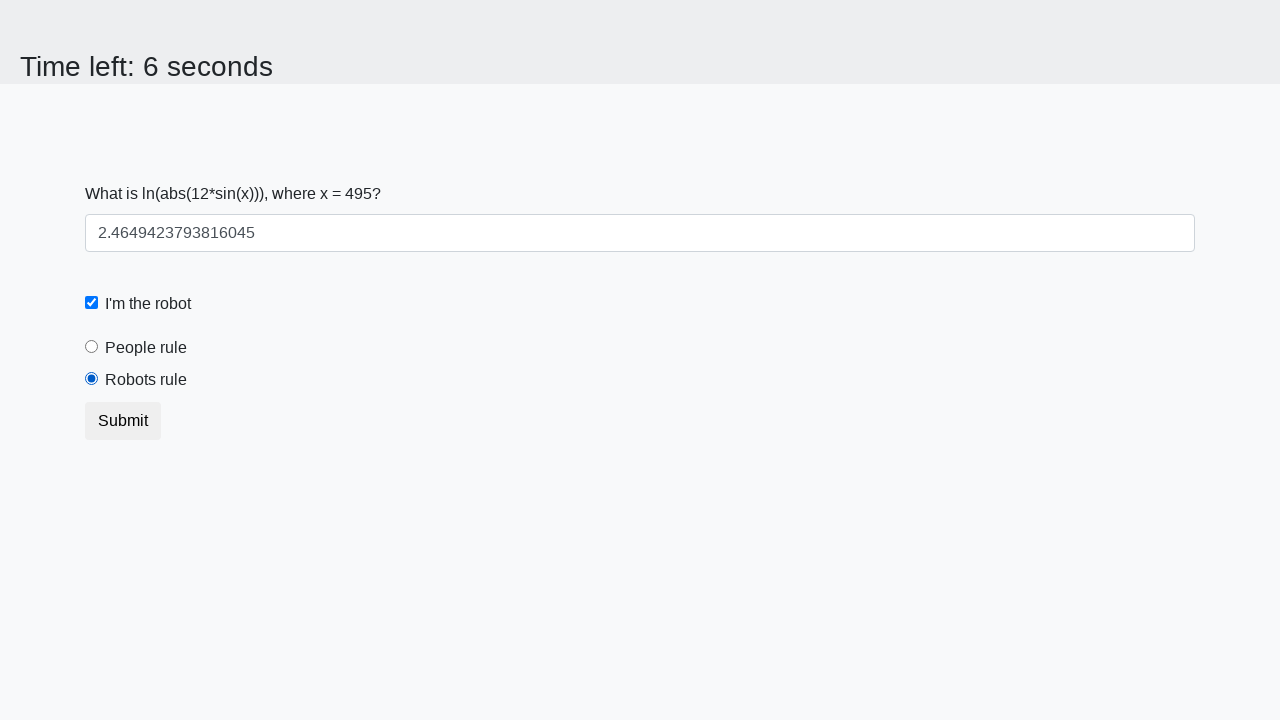

Clicked submit button to submit the form at (123, 421) on button.btn
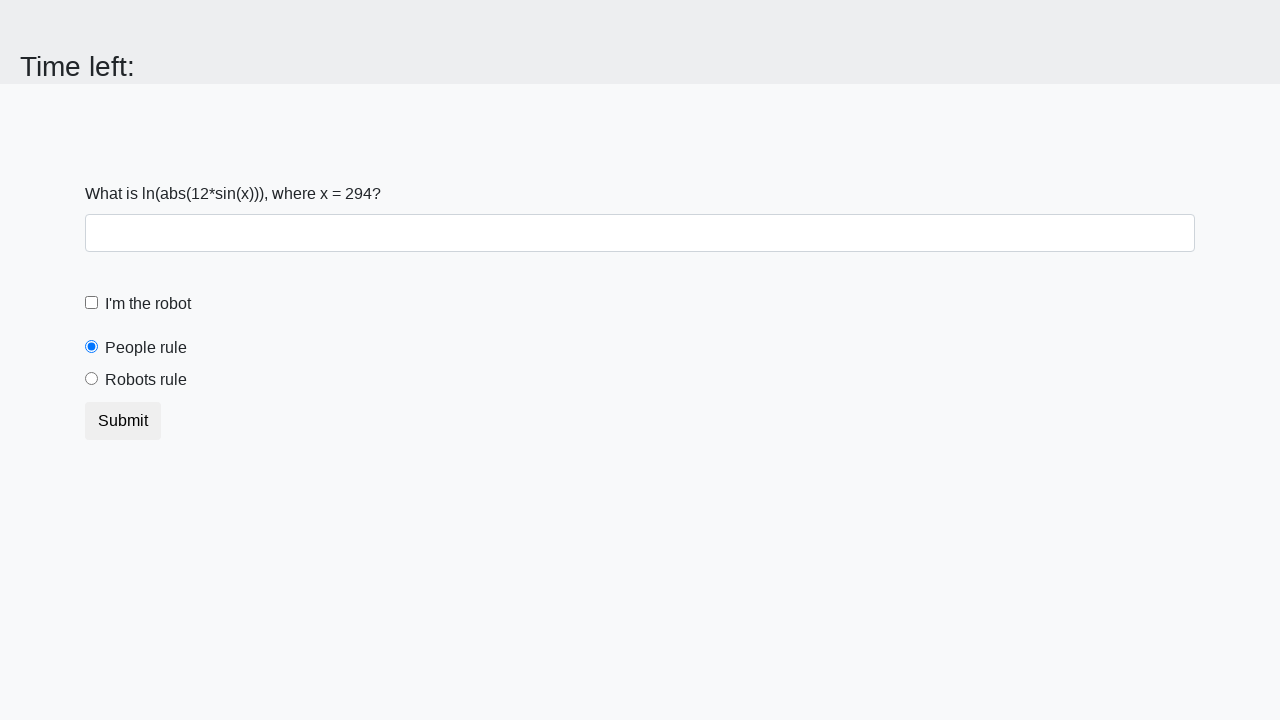

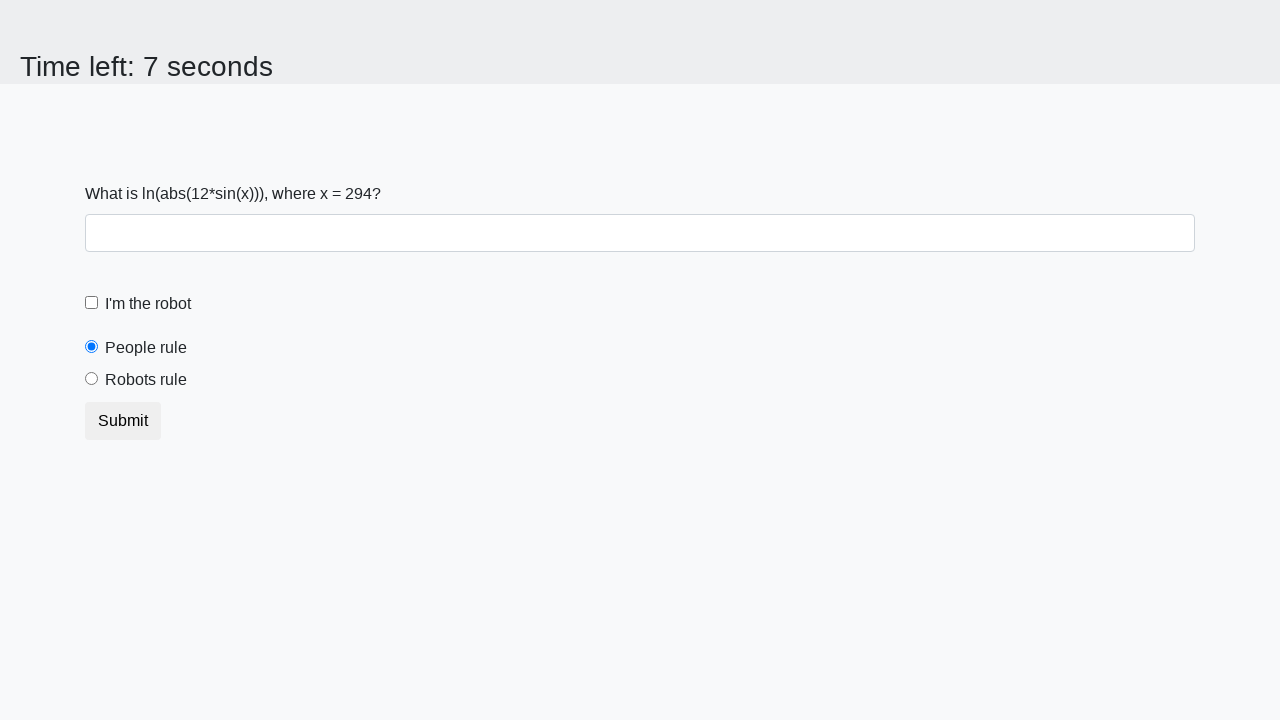